Tests completing all tasks at once using the toggle-all checkbox

Starting URL: https://todomvc4tasj.herokuapp.com/

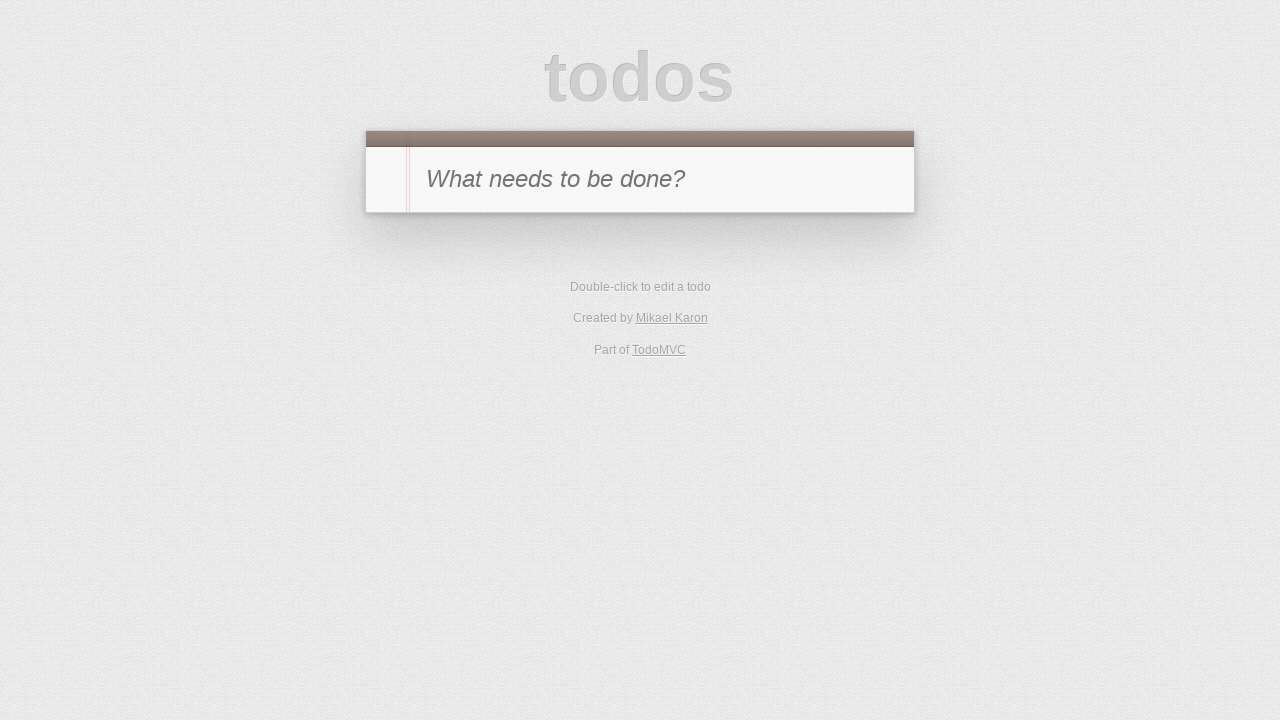

Filled new todo input with '1' on #new-todo
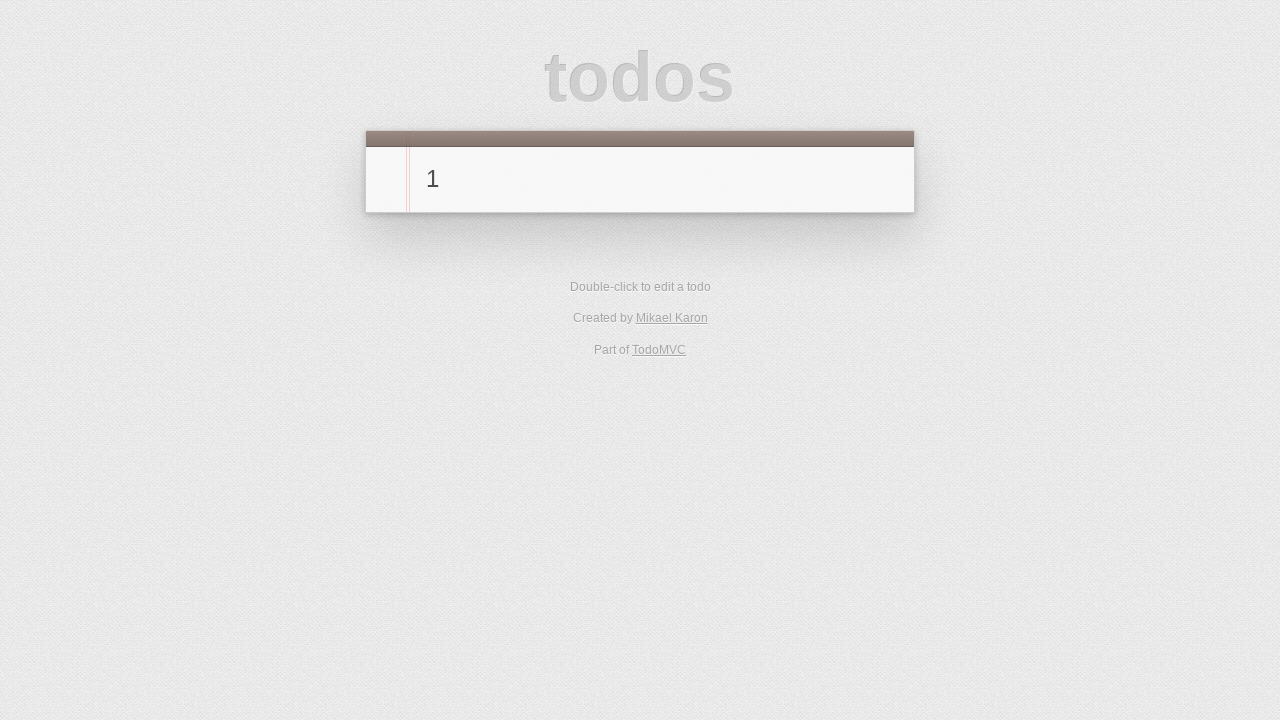

Pressed Enter to add first task on #new-todo
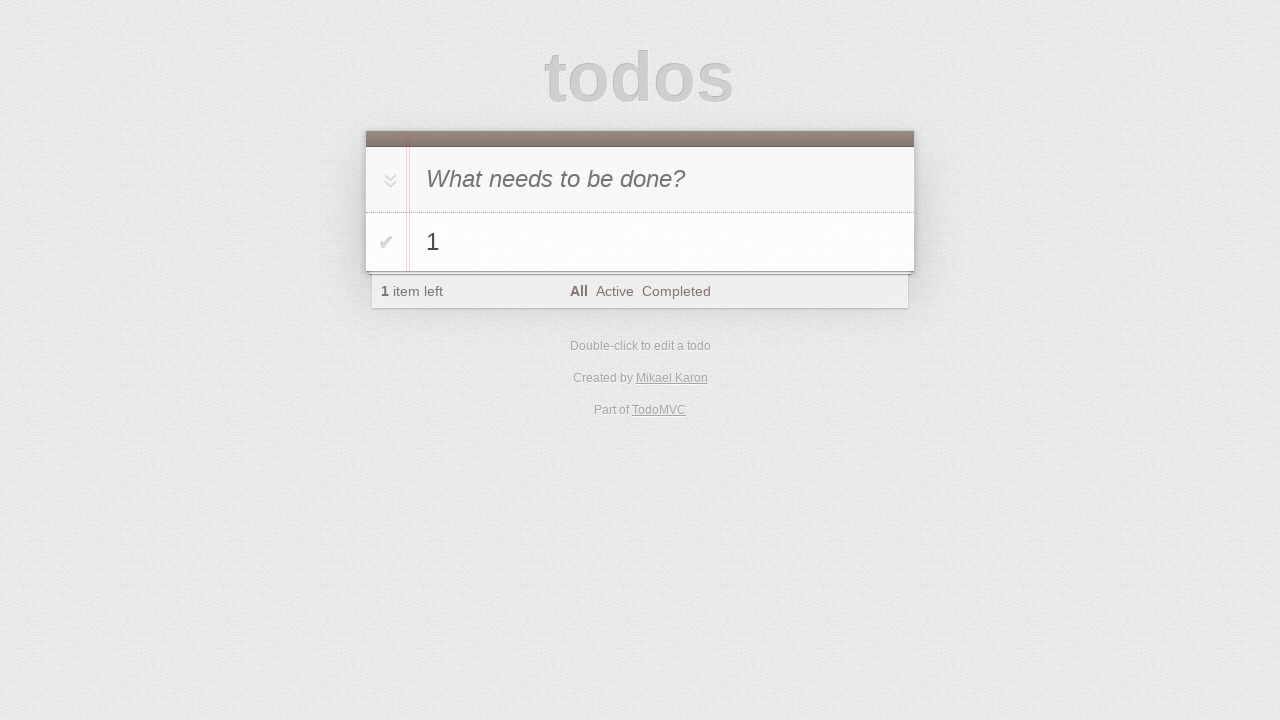

Filled new todo input with '2' on #new-todo
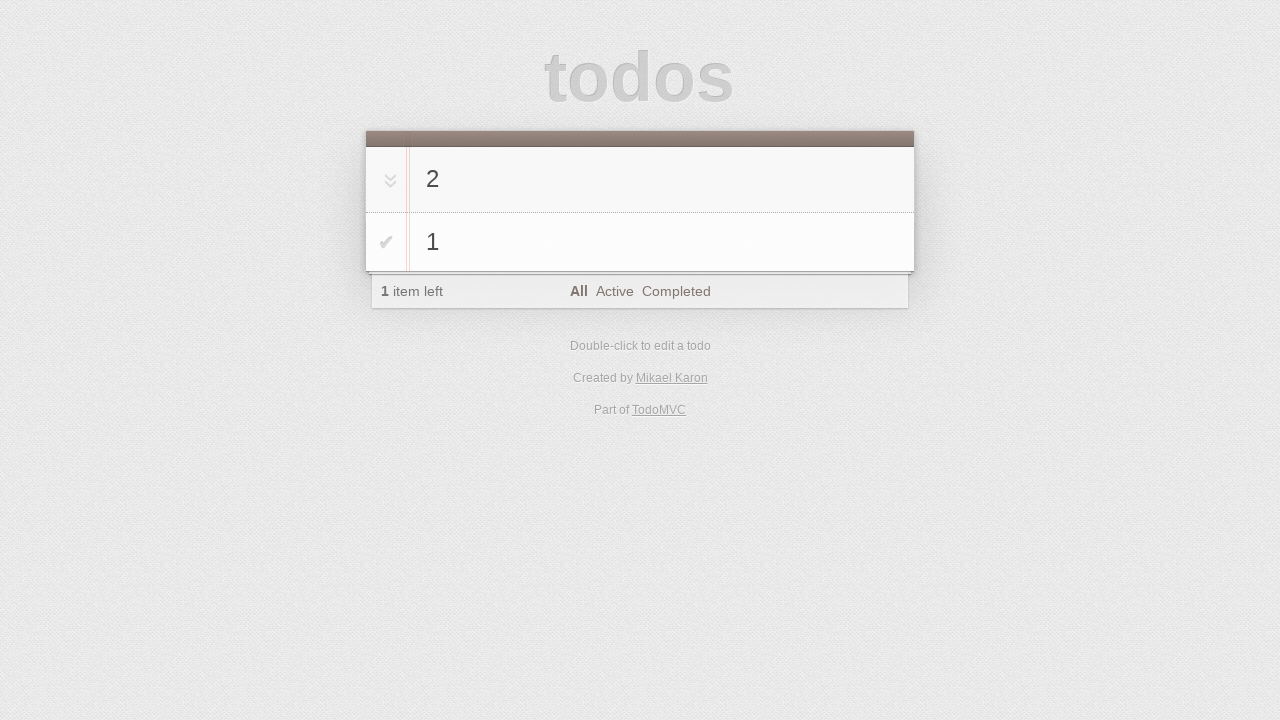

Pressed Enter to add second task on #new-todo
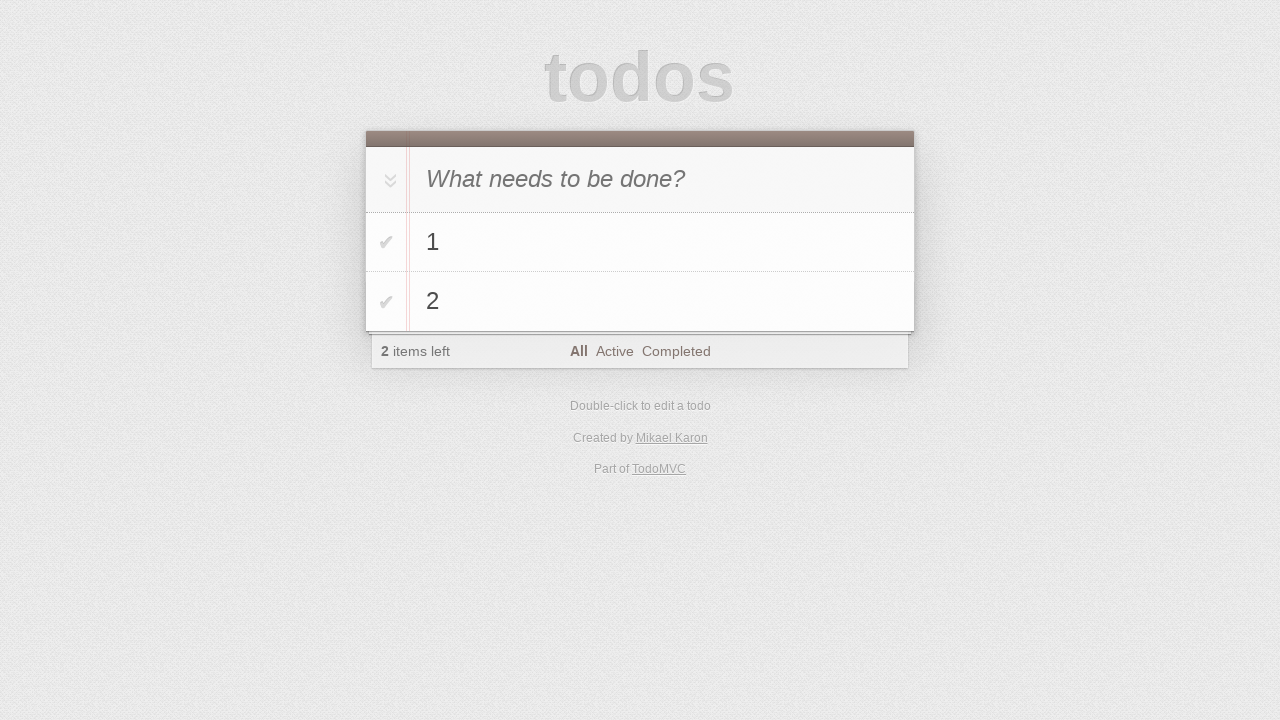

Clicked toggle-all checkbox to complete all tasks at (388, 180) on #toggle-all
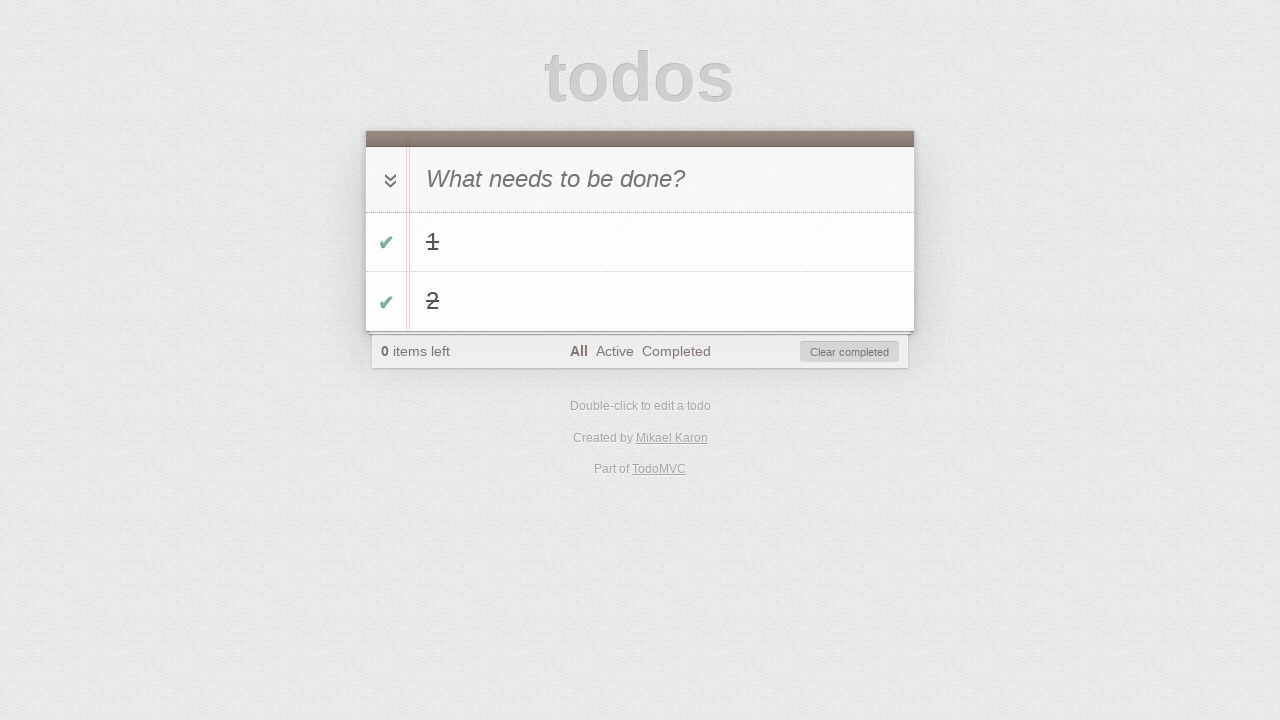

Verified todo count element is visible
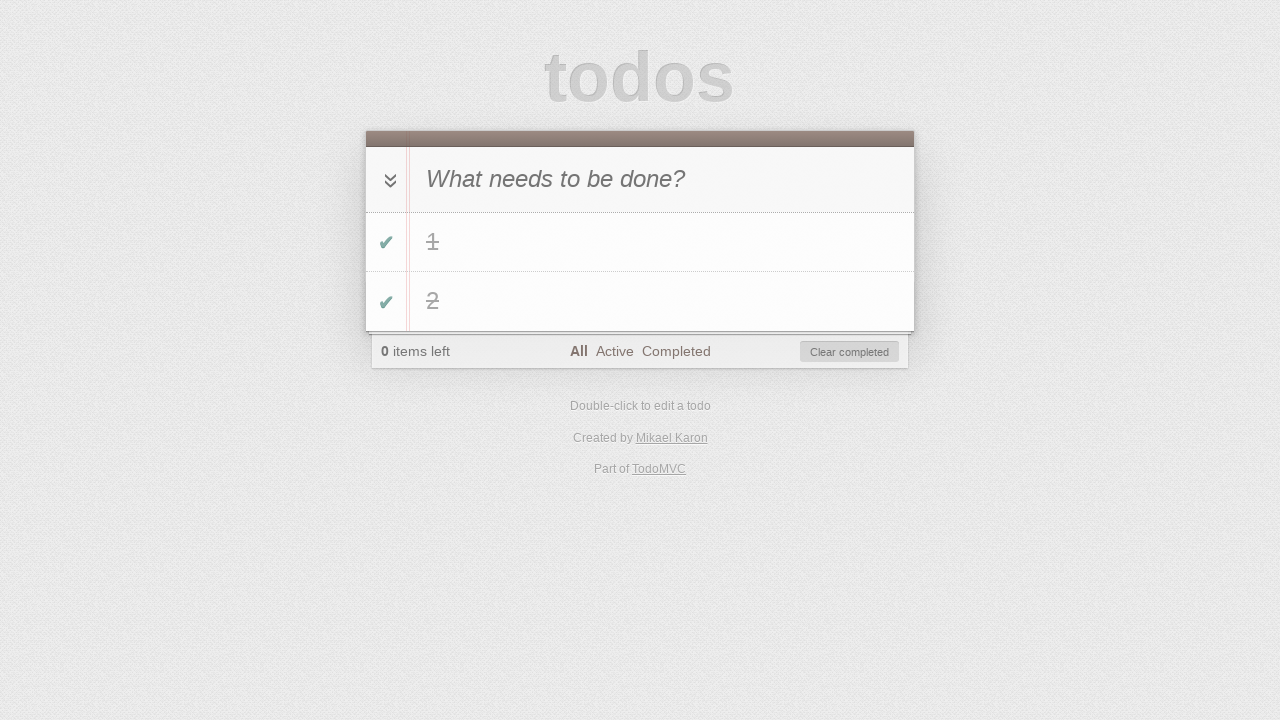

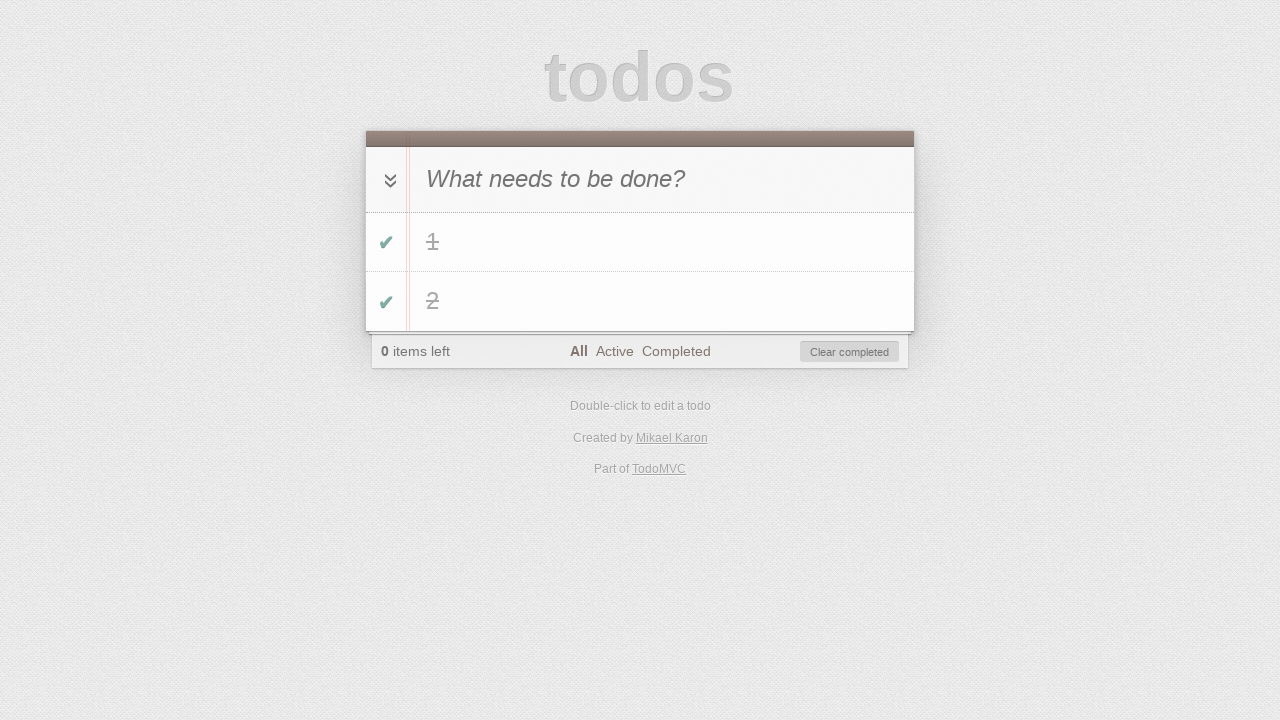